Navigates to a sample webpage and verifies the page loads by checking the title and URL are accessible.

Starting URL: https://kristinek.github.io/site/index2.html

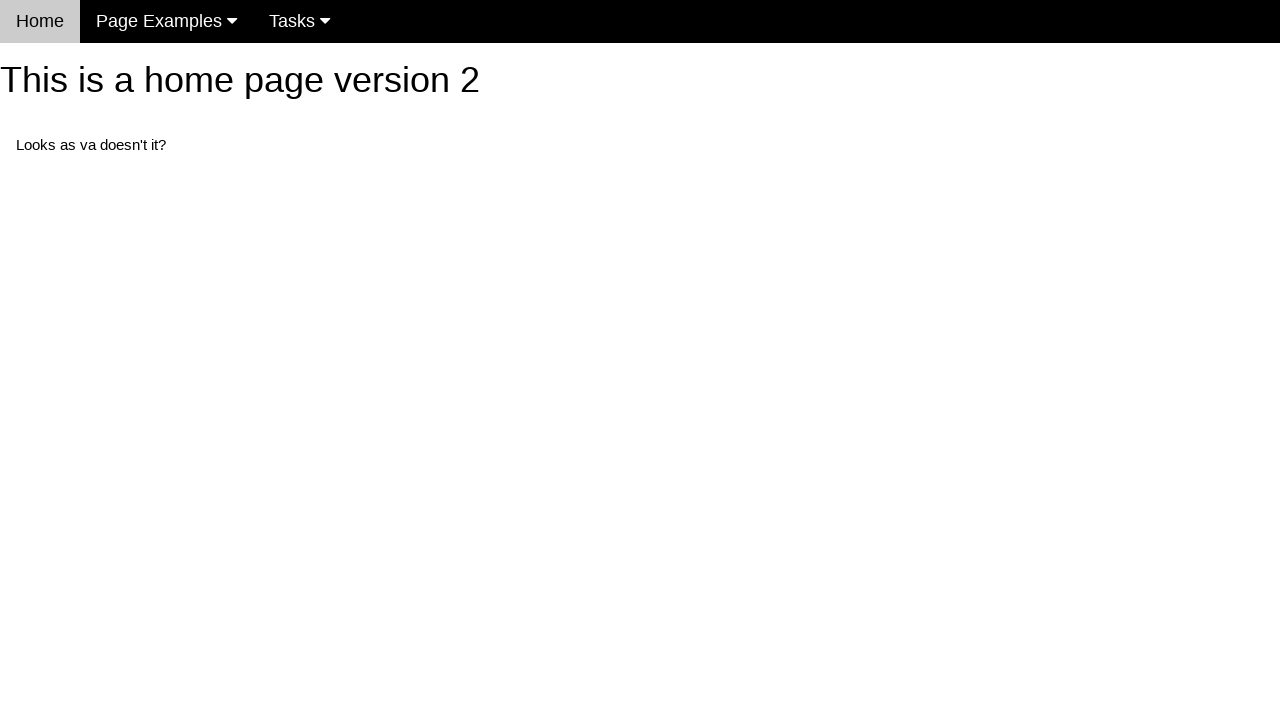

Navigated to https://kristinek.github.io/site/index2.html
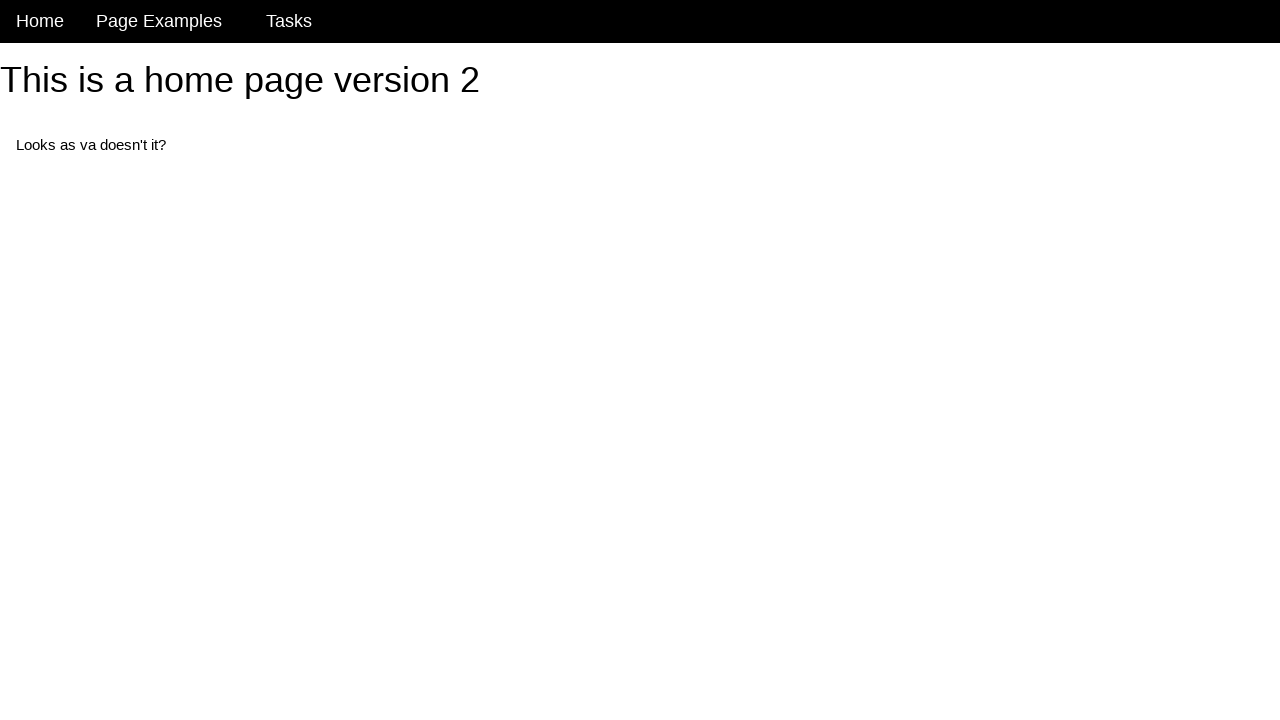

Page DOM content loaded successfully
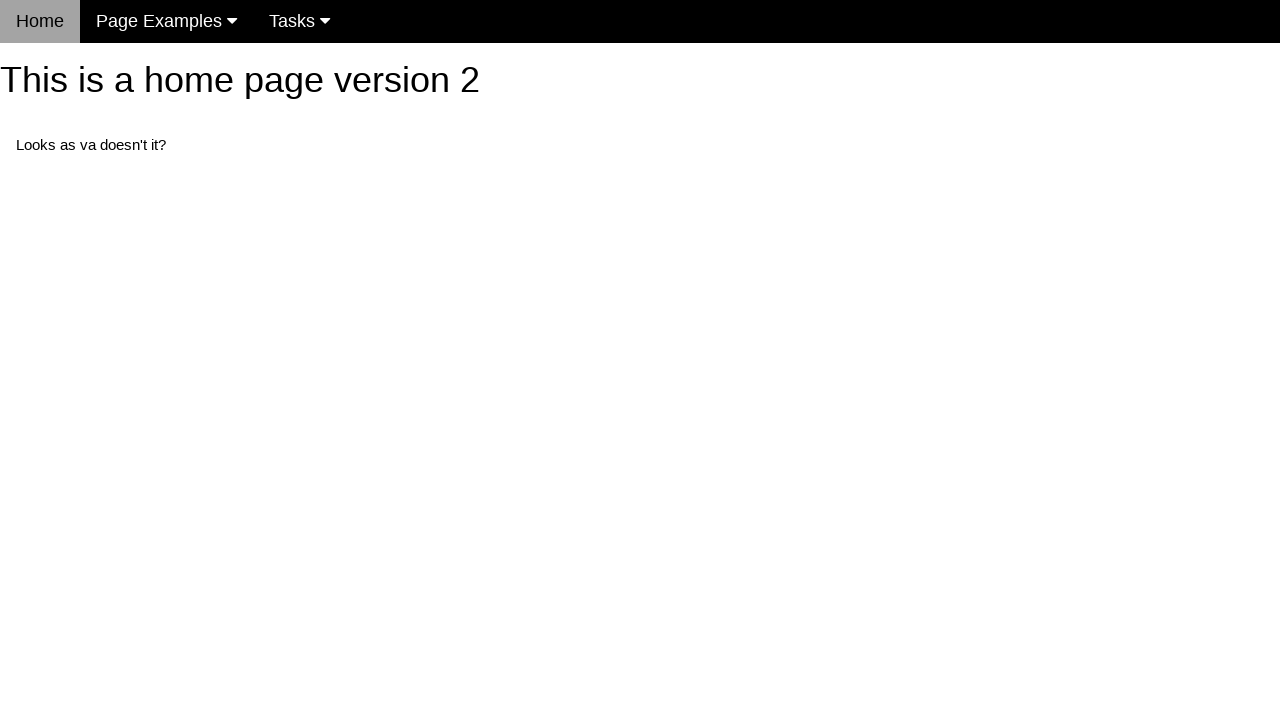

Retrieved page title: Home Page for this site version 2
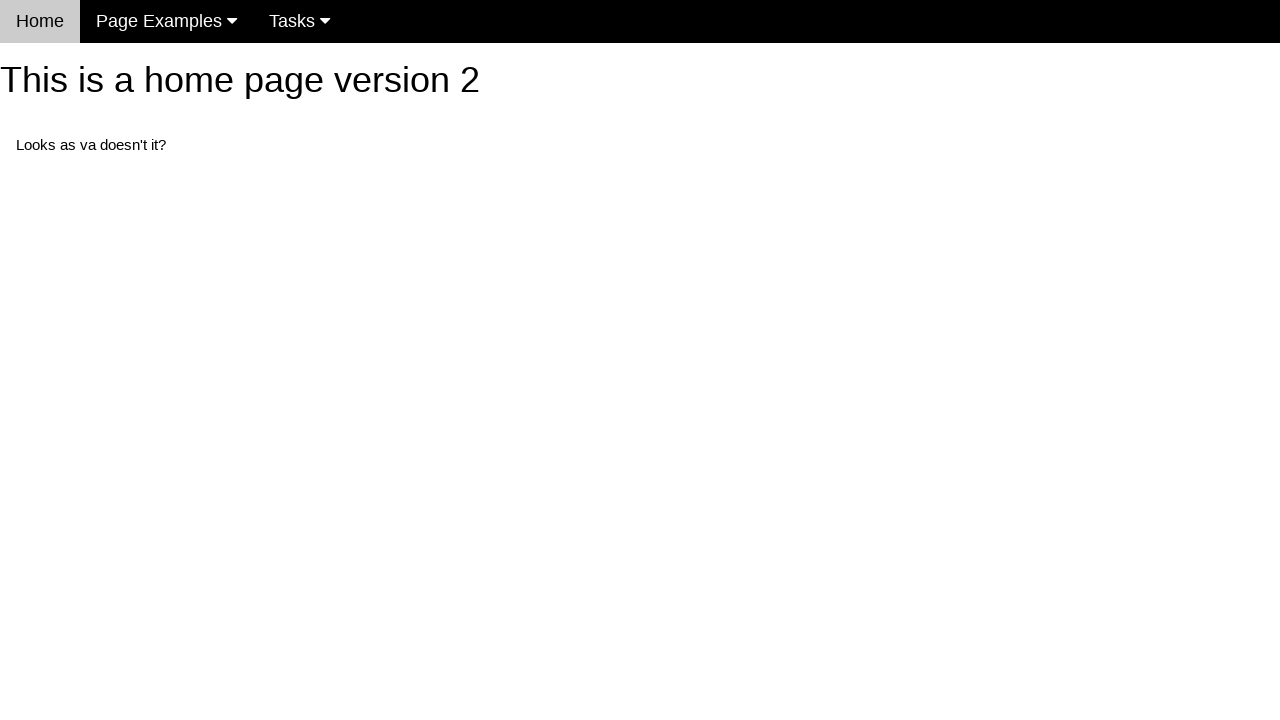

Retrieved page URL: https://kristinek.github.io/site/index2.html
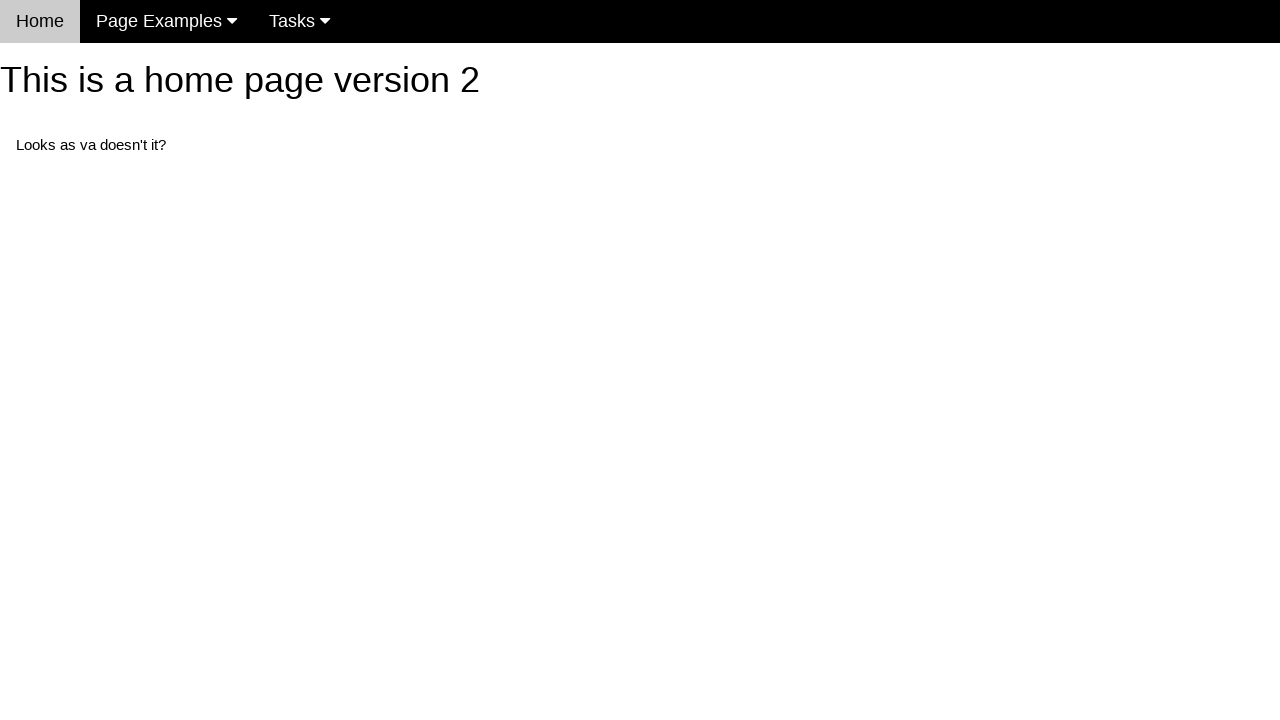

Body element found, page content is accessible
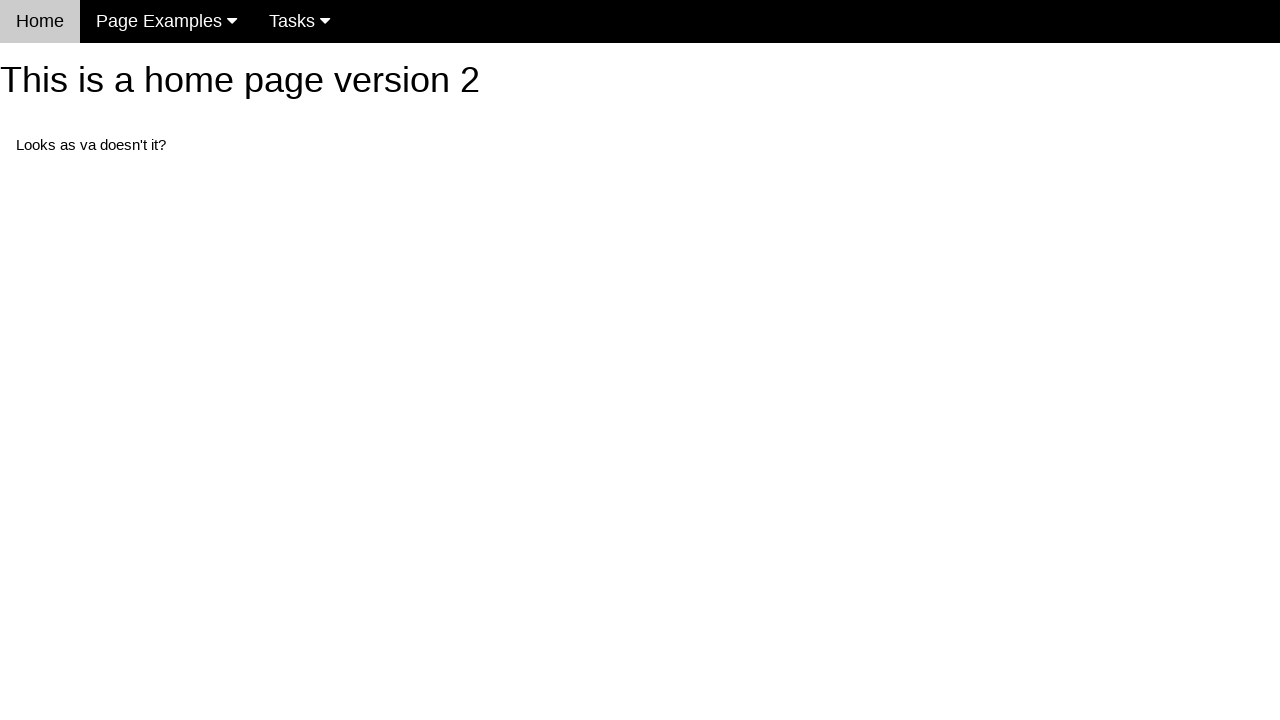

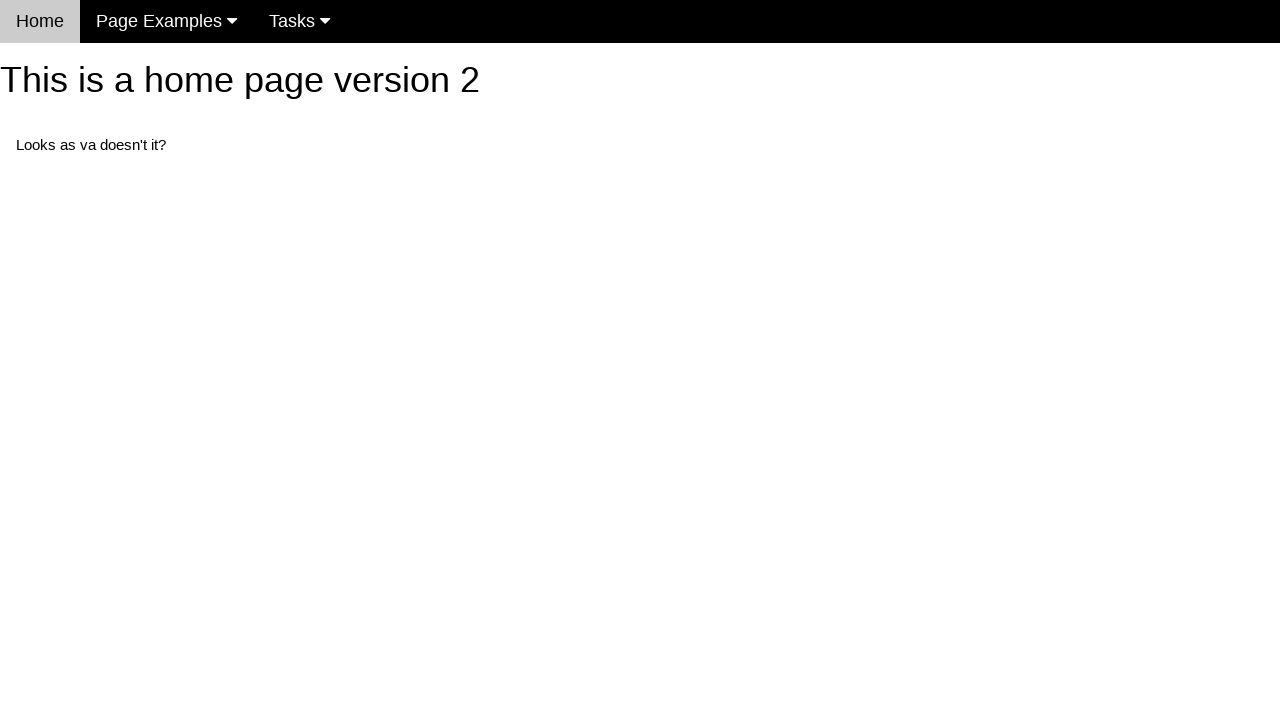